Tests that entered text is trimmed when editing a todo item.

Starting URL: https://demo.playwright.dev/todomvc/

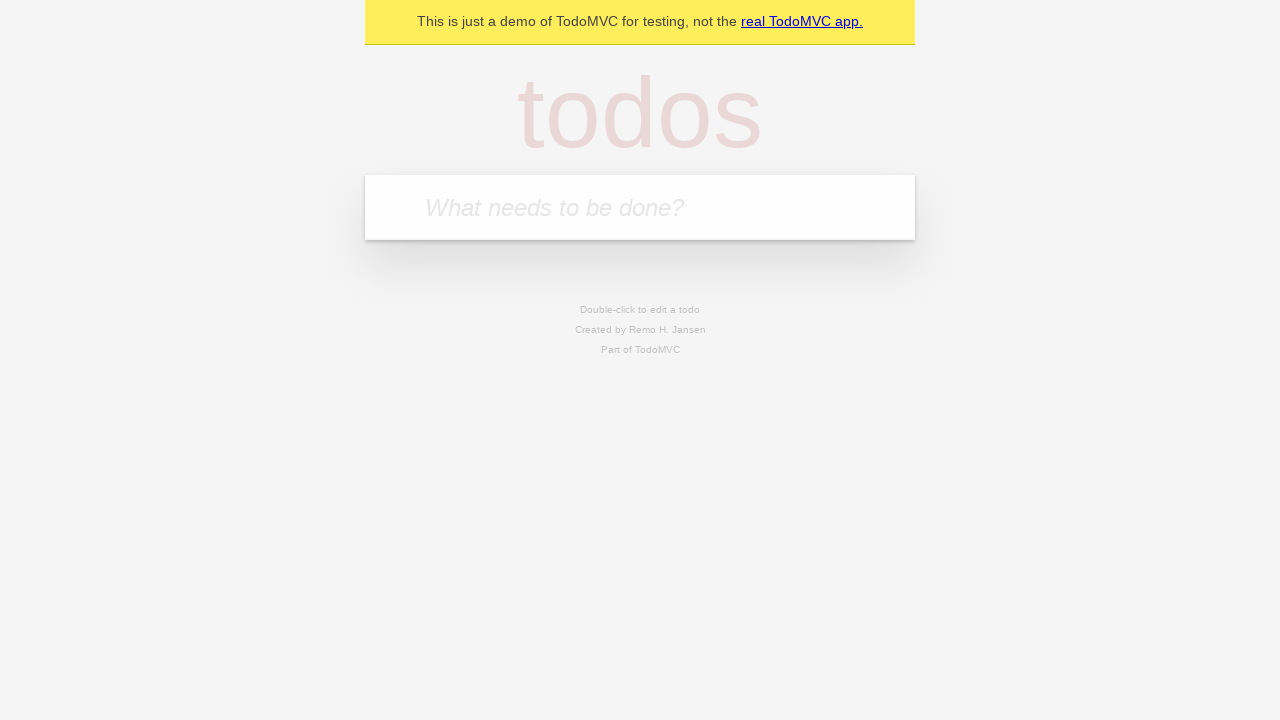

Filled new todo input with 'buy some cheese' on internal:attr=[placeholder="What needs to be done?"i]
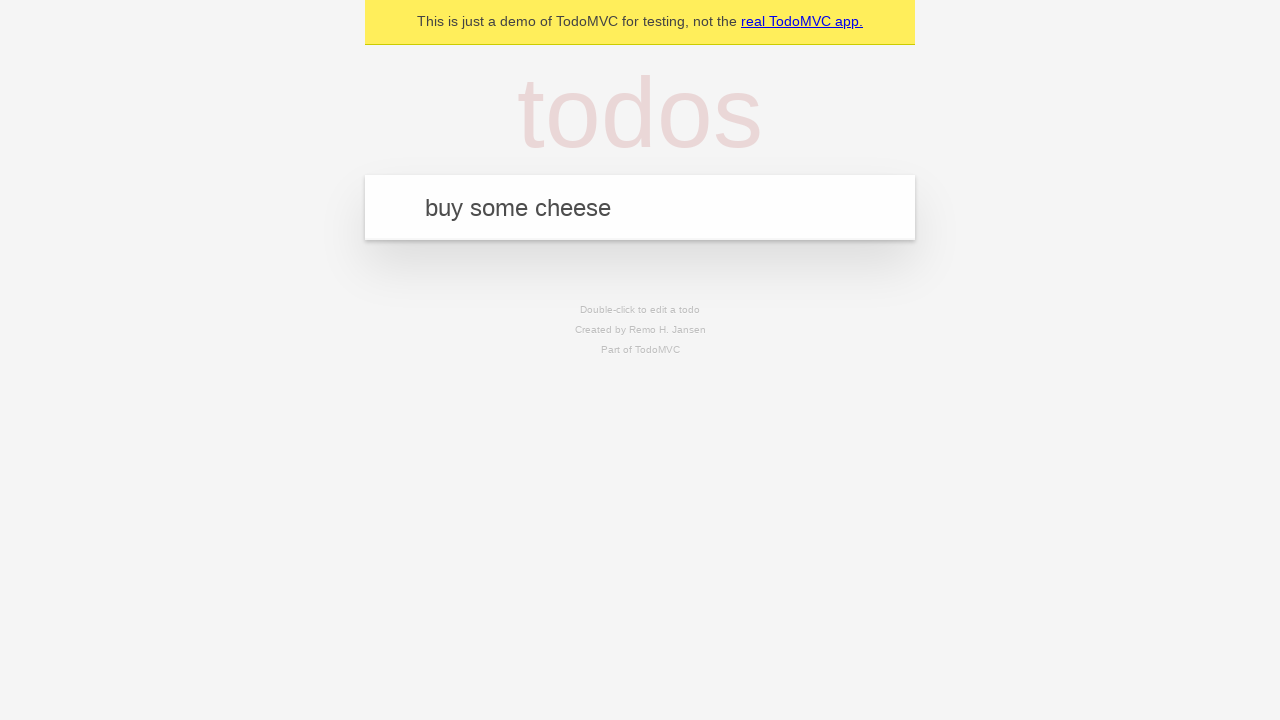

Pressed Enter to create todo 'buy some cheese' on internal:attr=[placeholder="What needs to be done?"i]
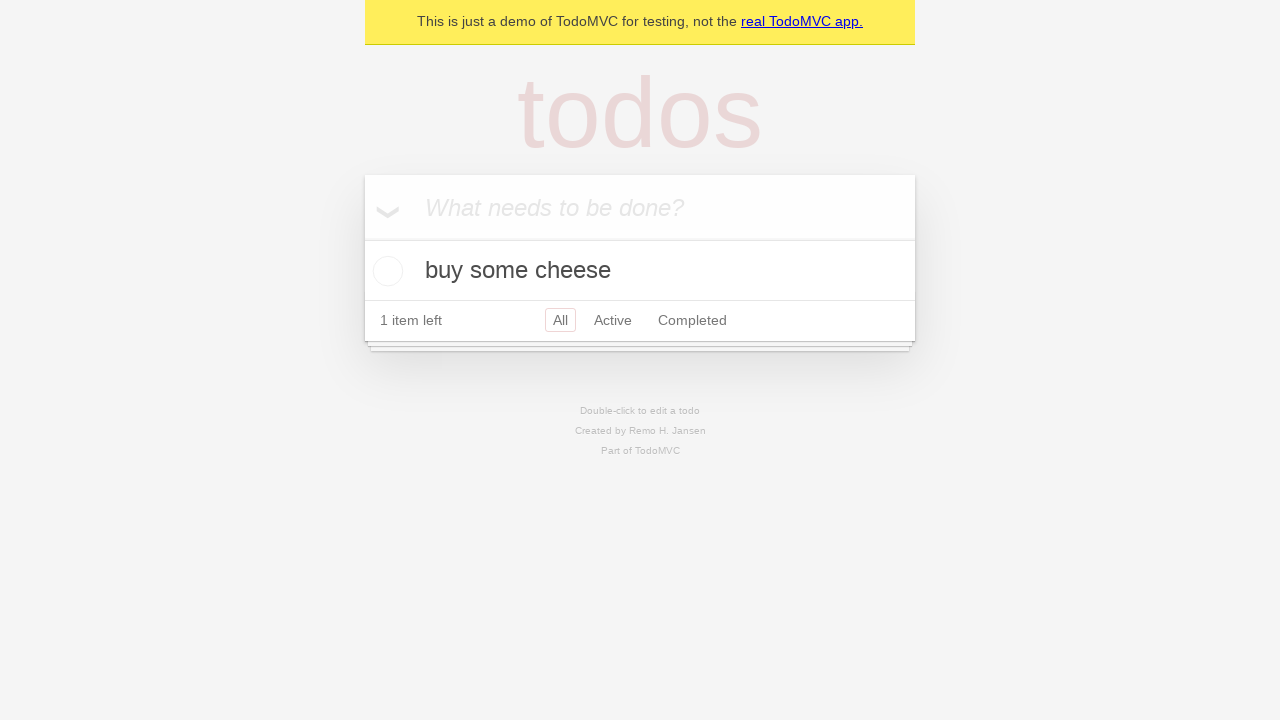

Filled new todo input with 'feed the cat' on internal:attr=[placeholder="What needs to be done?"i]
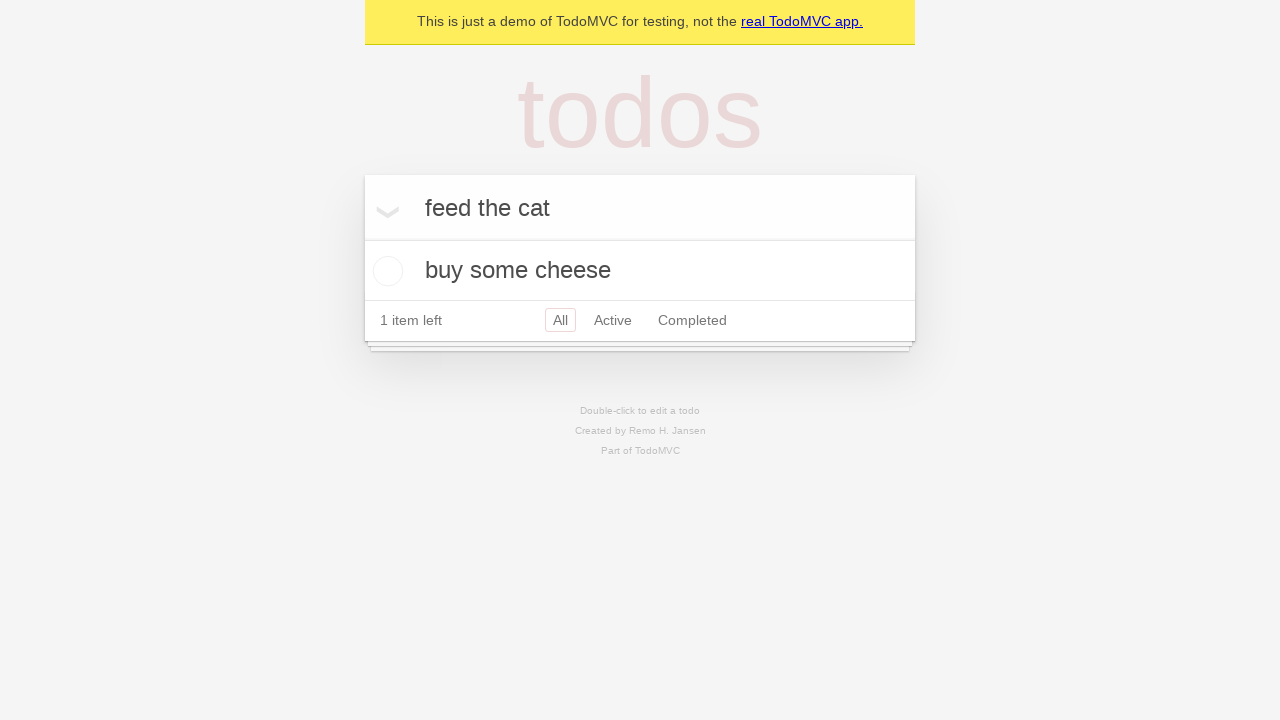

Pressed Enter to create todo 'feed the cat' on internal:attr=[placeholder="What needs to be done?"i]
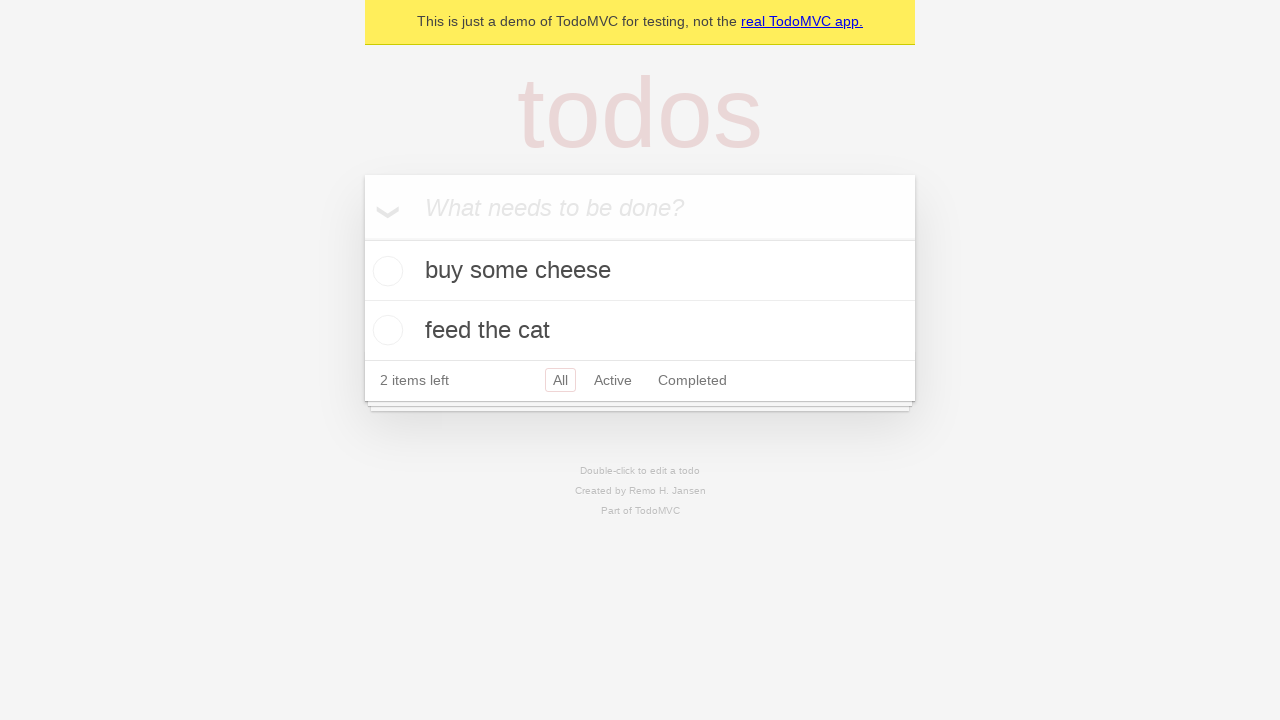

Filled new todo input with 'book a doctors appointment' on internal:attr=[placeholder="What needs to be done?"i]
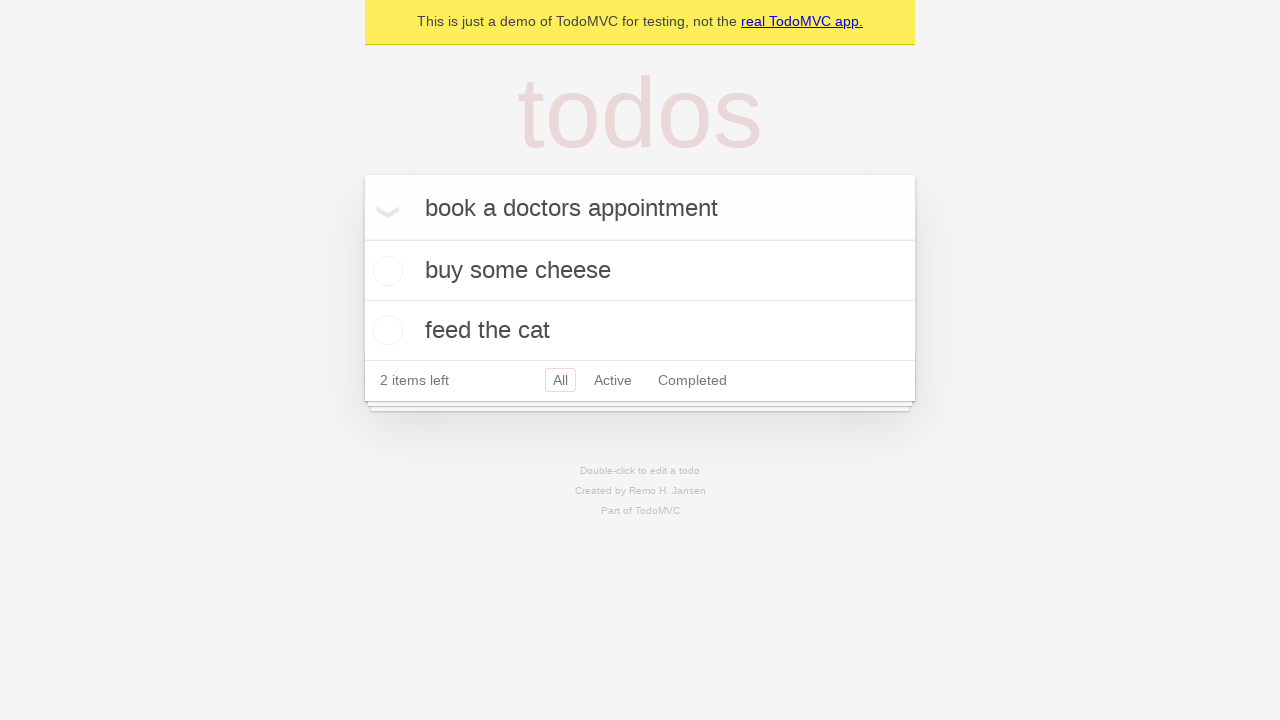

Pressed Enter to create todo 'book a doctors appointment' on internal:attr=[placeholder="What needs to be done?"i]
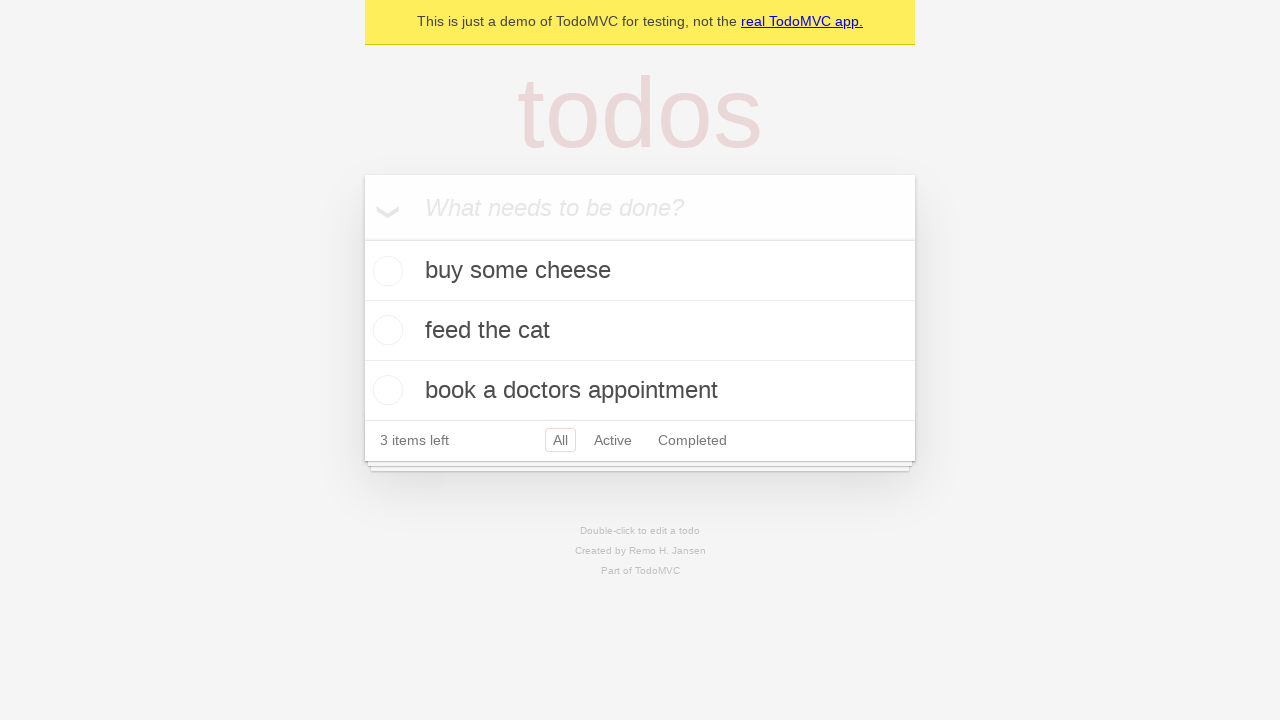

Double-clicked on second todo item to enter edit mode at (640, 331) on internal:testid=[data-testid="todo-item"s] >> nth=1
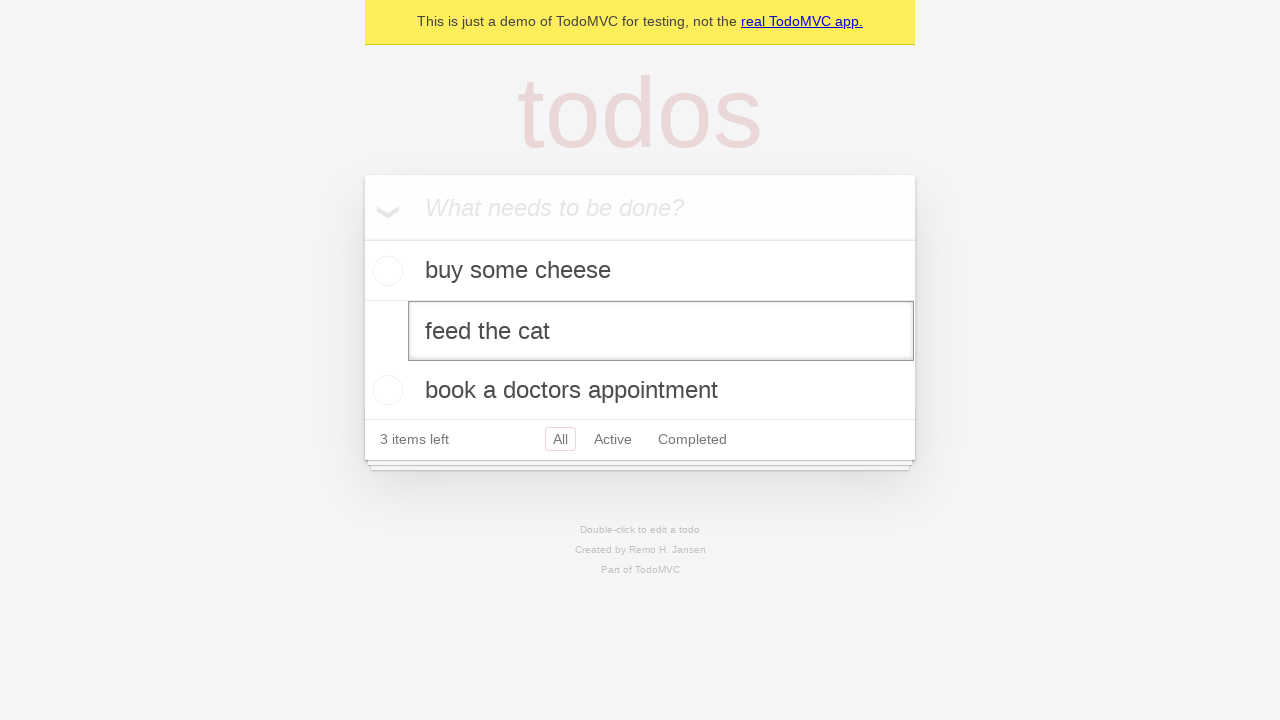

Filled edit input with text containing leading and trailing spaces on internal:testid=[data-testid="todo-item"s] >> nth=1 >> internal:role=textbox[nam
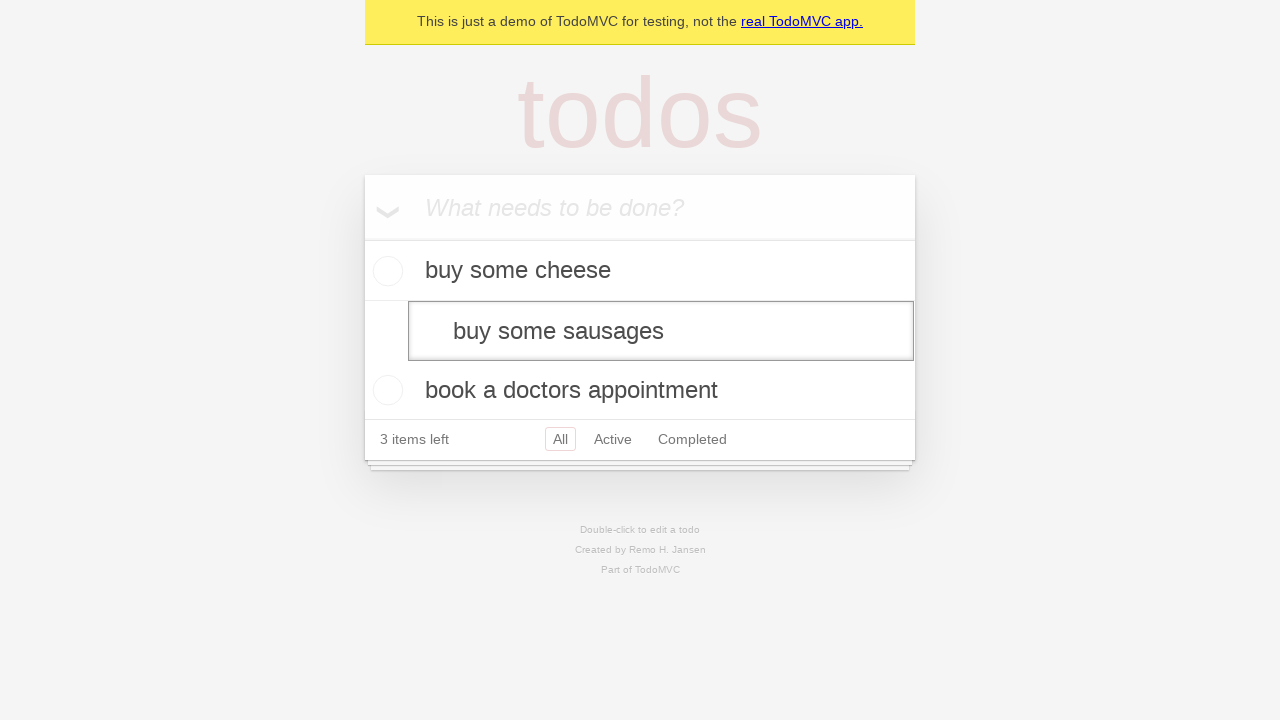

Pressed Enter to confirm edit and verify text is trimmed on internal:testid=[data-testid="todo-item"s] >> nth=1 >> internal:role=textbox[nam
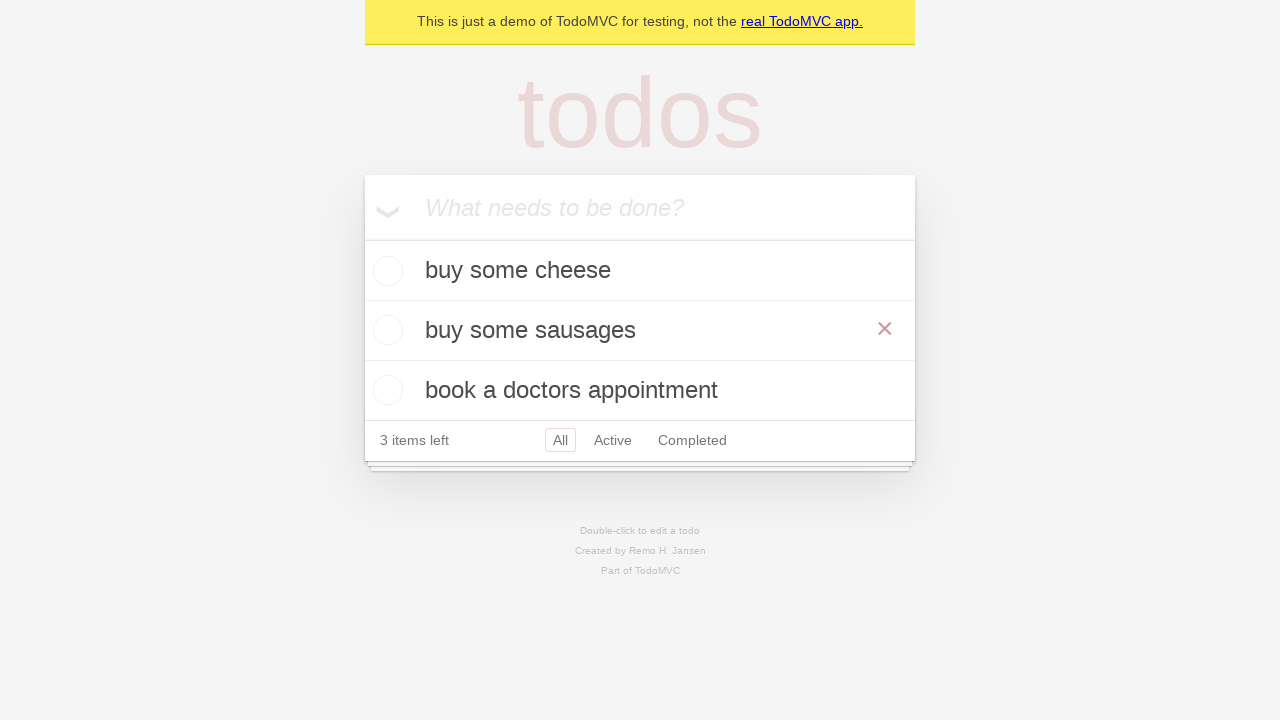

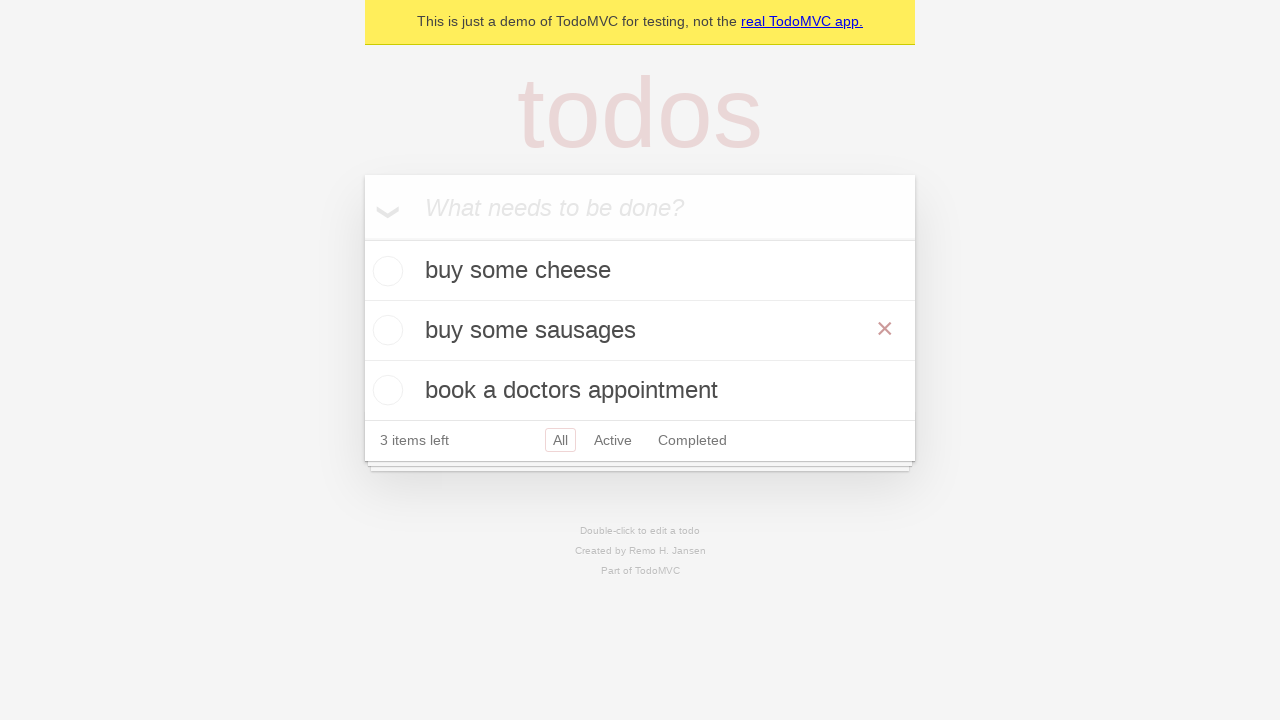